Tests a web calculator by clicking number buttons and operators to perform a calculation (25 + 98 =), demonstrating interaction with calculator UI elements.

Starting URL: https://theautomationzone.blogspot.com/2022/01/calculator.html

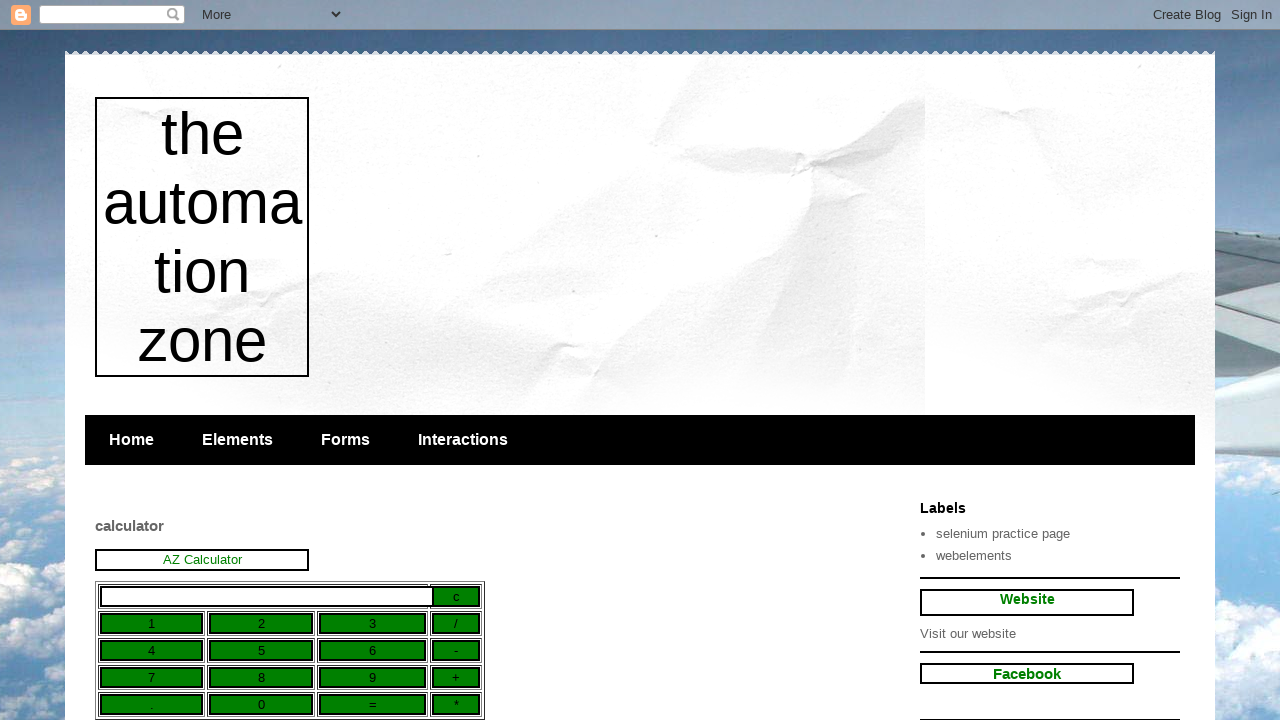

Clicked calculator button '2' at (261, 624) on input[value='2']
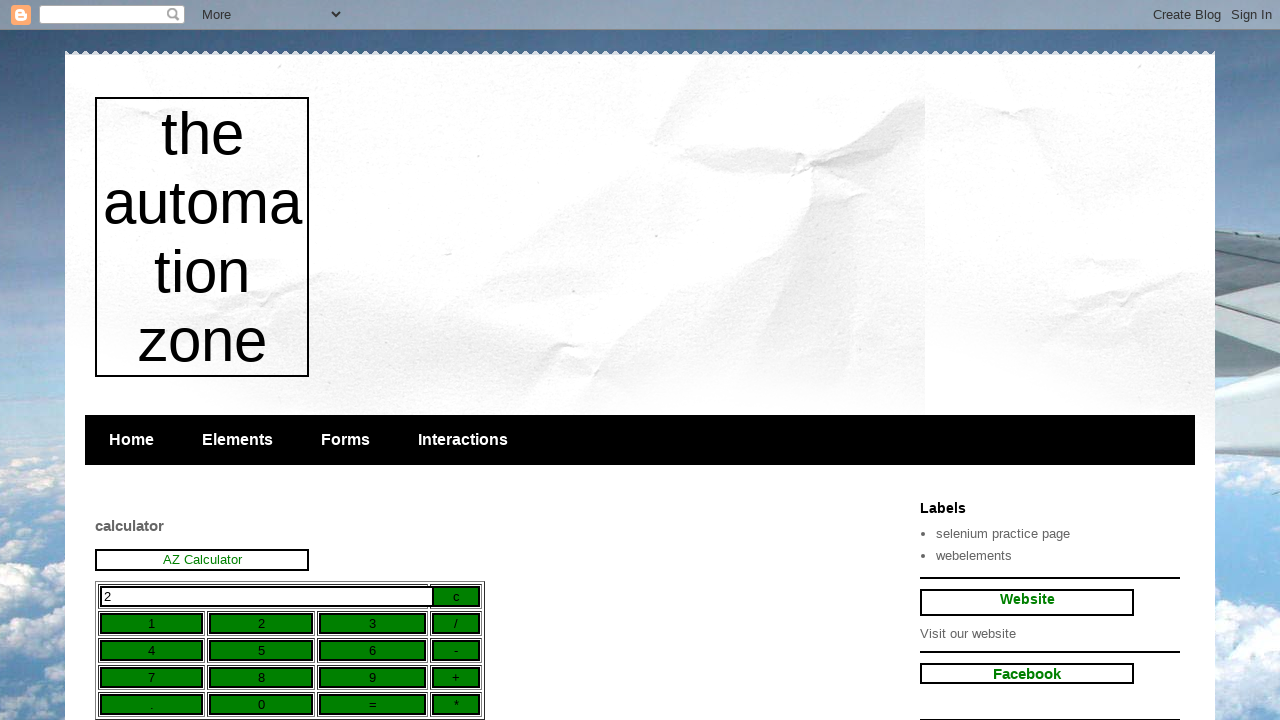

Clicked calculator button '5' at (261, 651) on input[value='5']
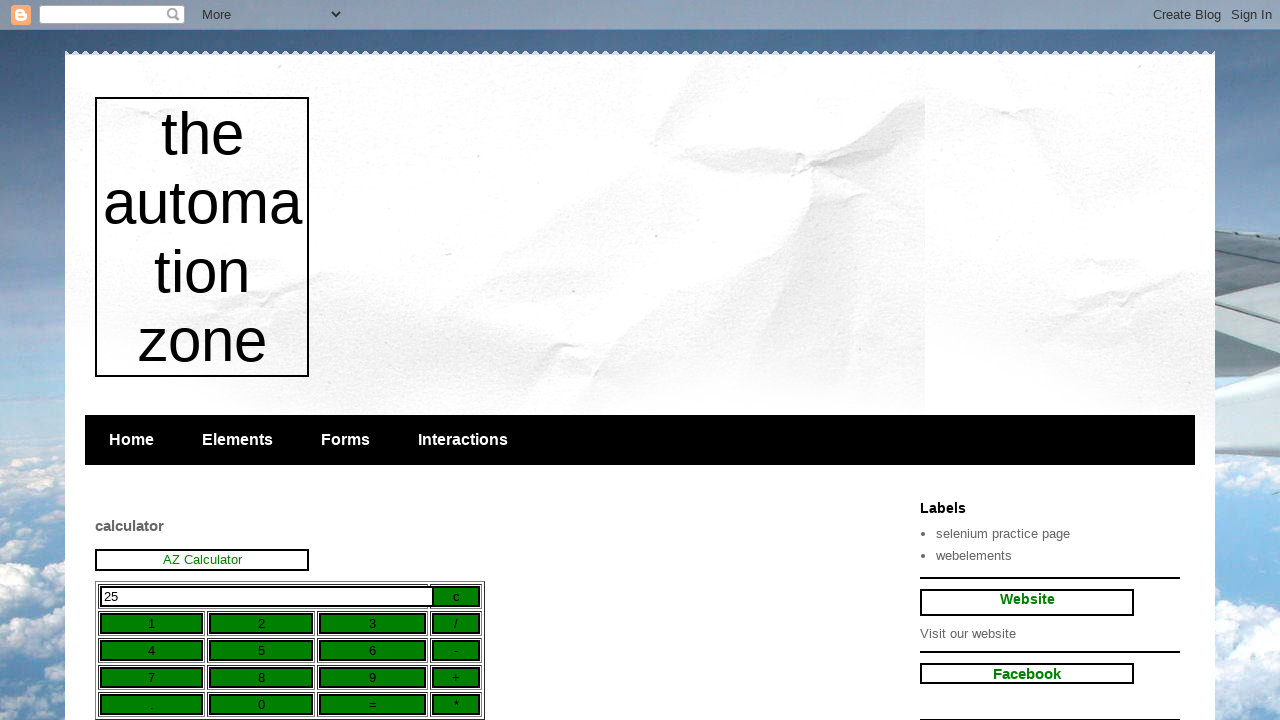

Clicked calculator button '+' (addition operator) at (456, 678) on input[value='+']
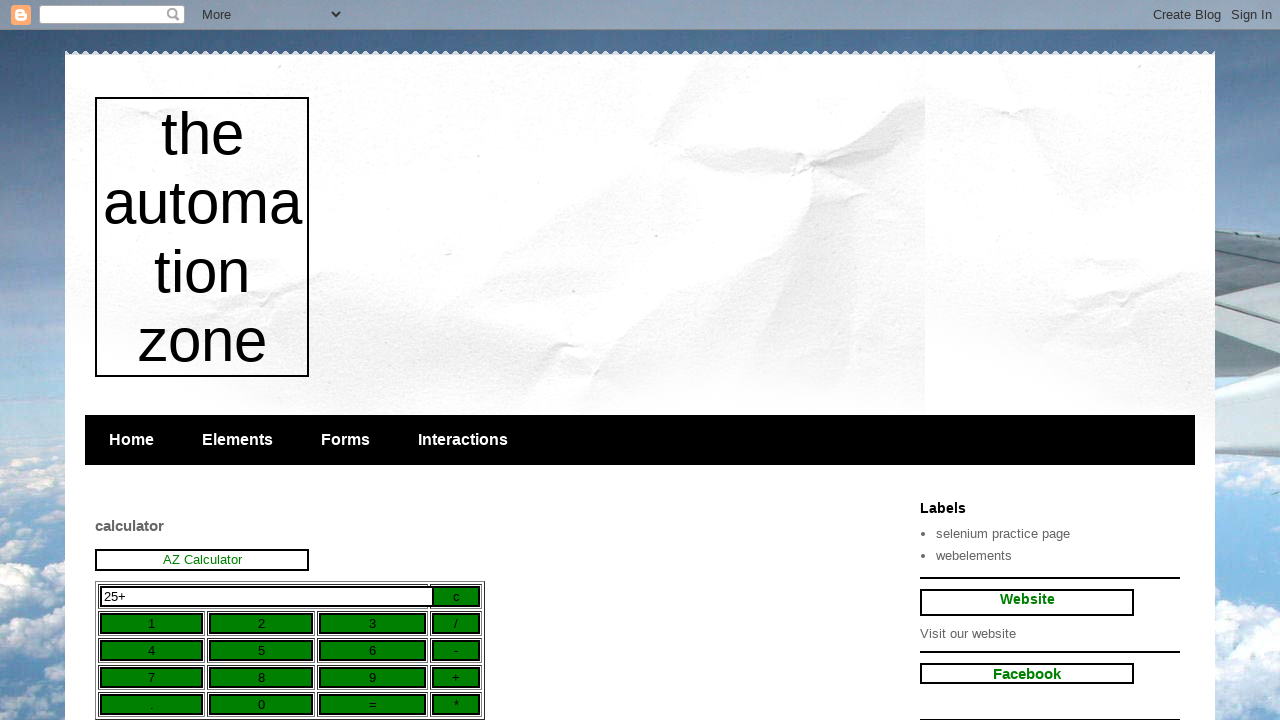

Clicked calculator button '9' at (373, 678) on input[value='9']
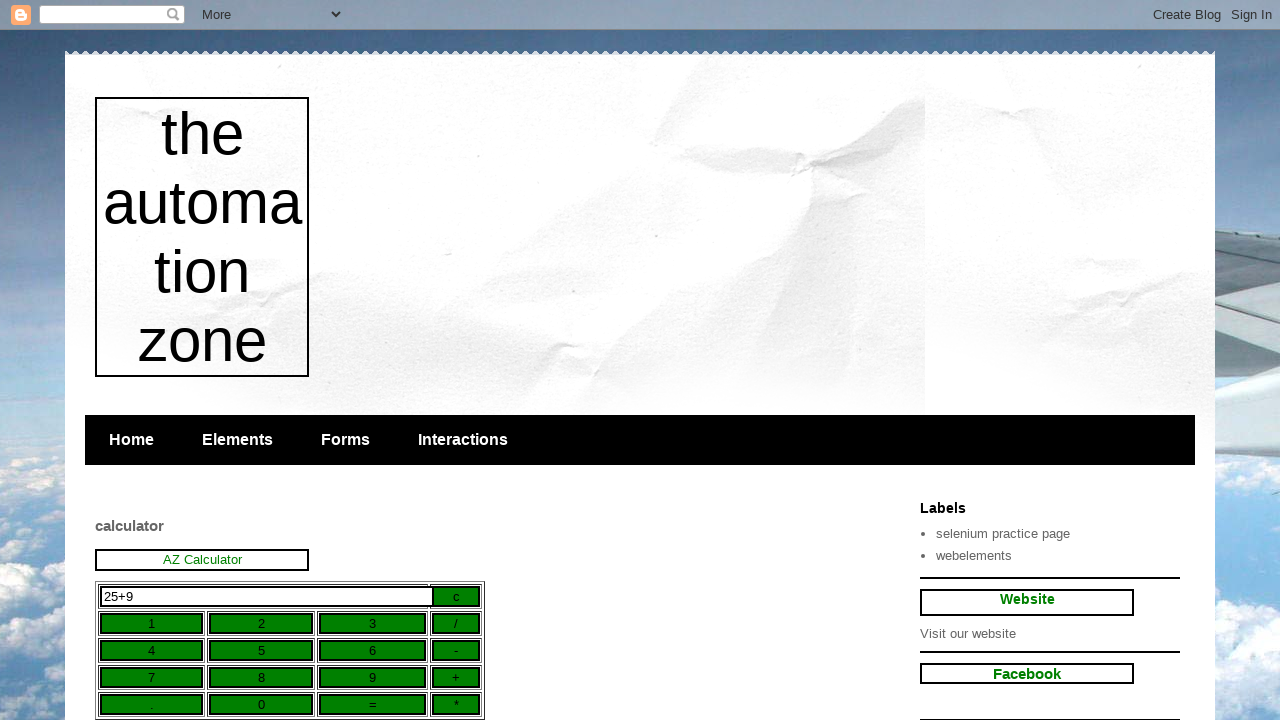

Clicked calculator button '8' at (261, 678) on input[value='8']
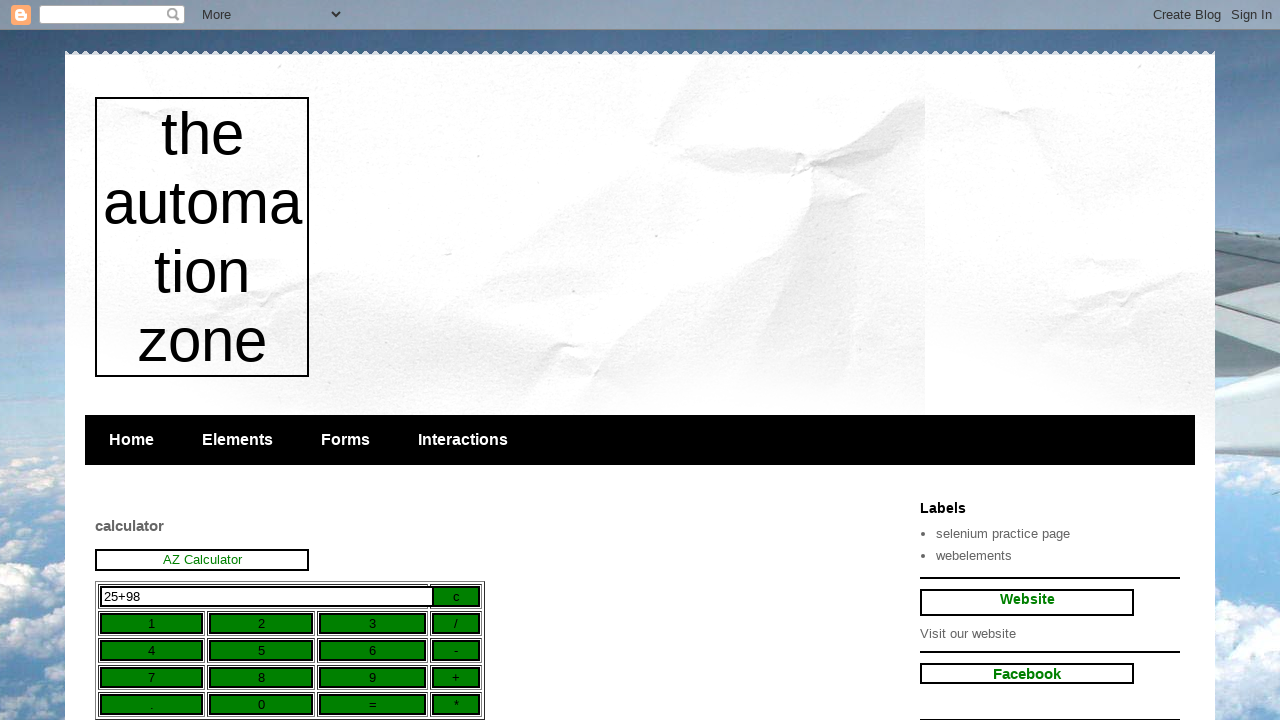

Clicked calculator button '=' (equals) to perform calculation 25 + 98 at (373, 705) on input[value='=']
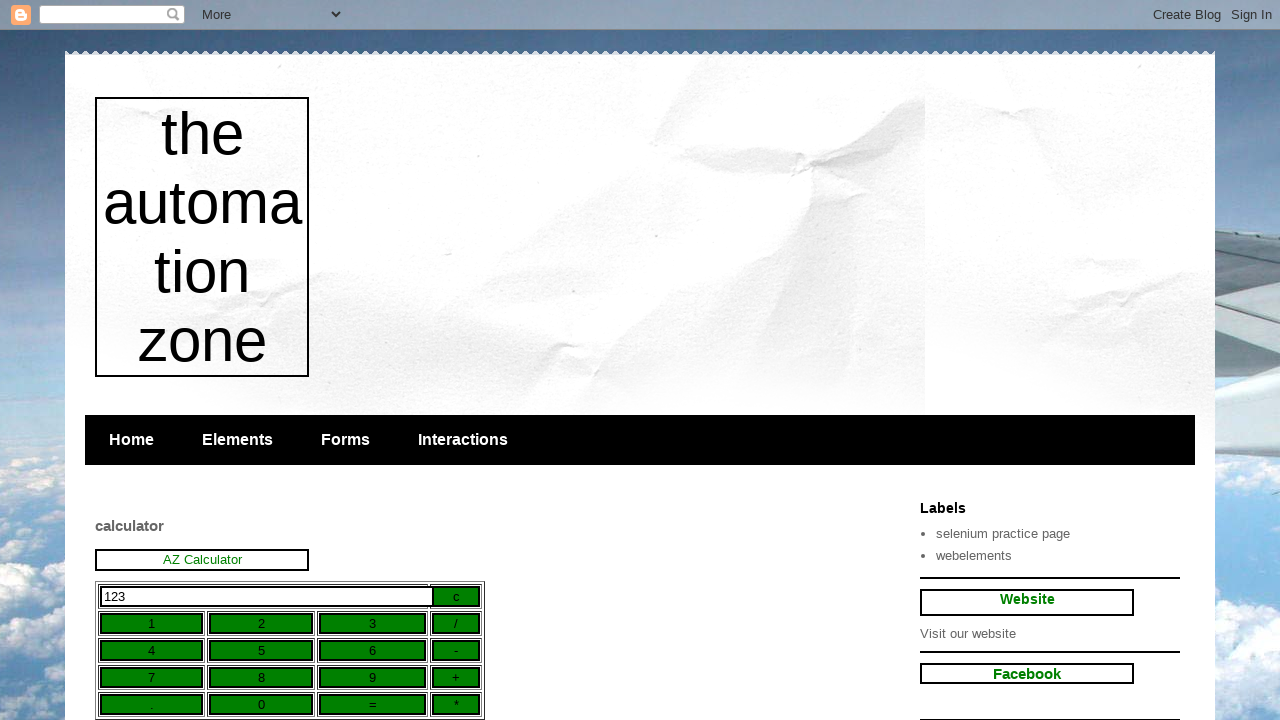

Waited 2 seconds to view the calculation result
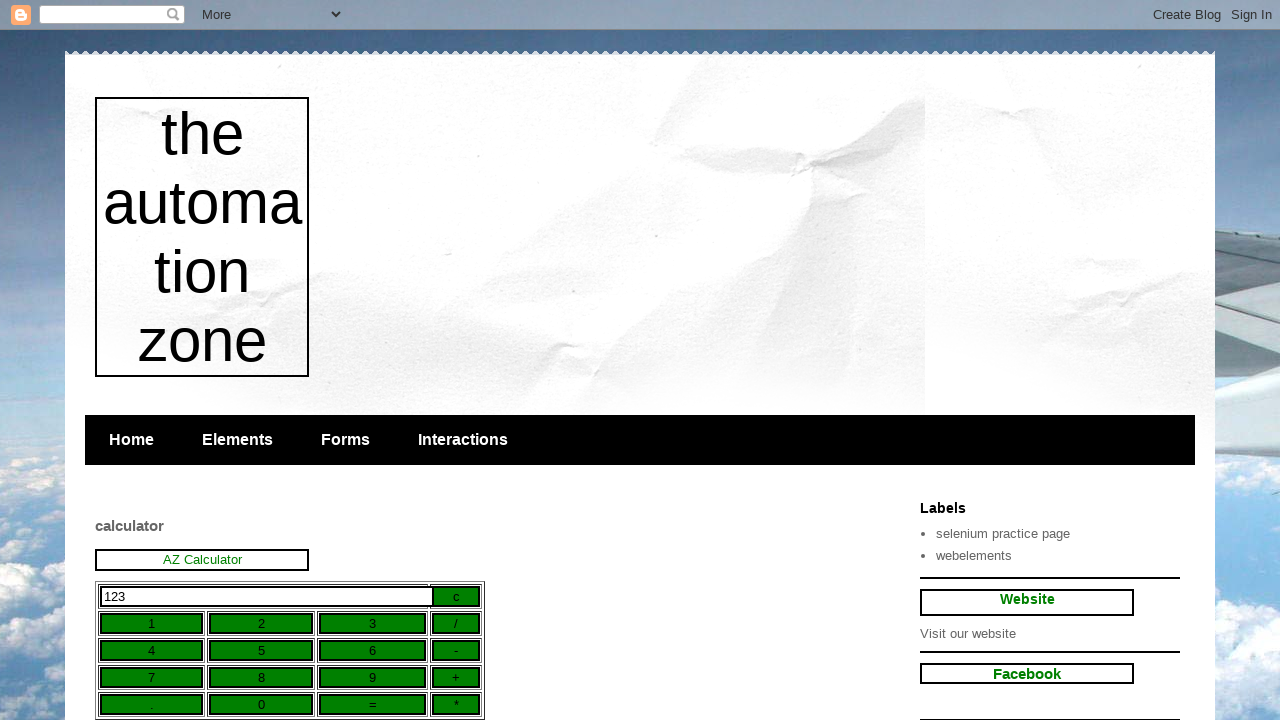

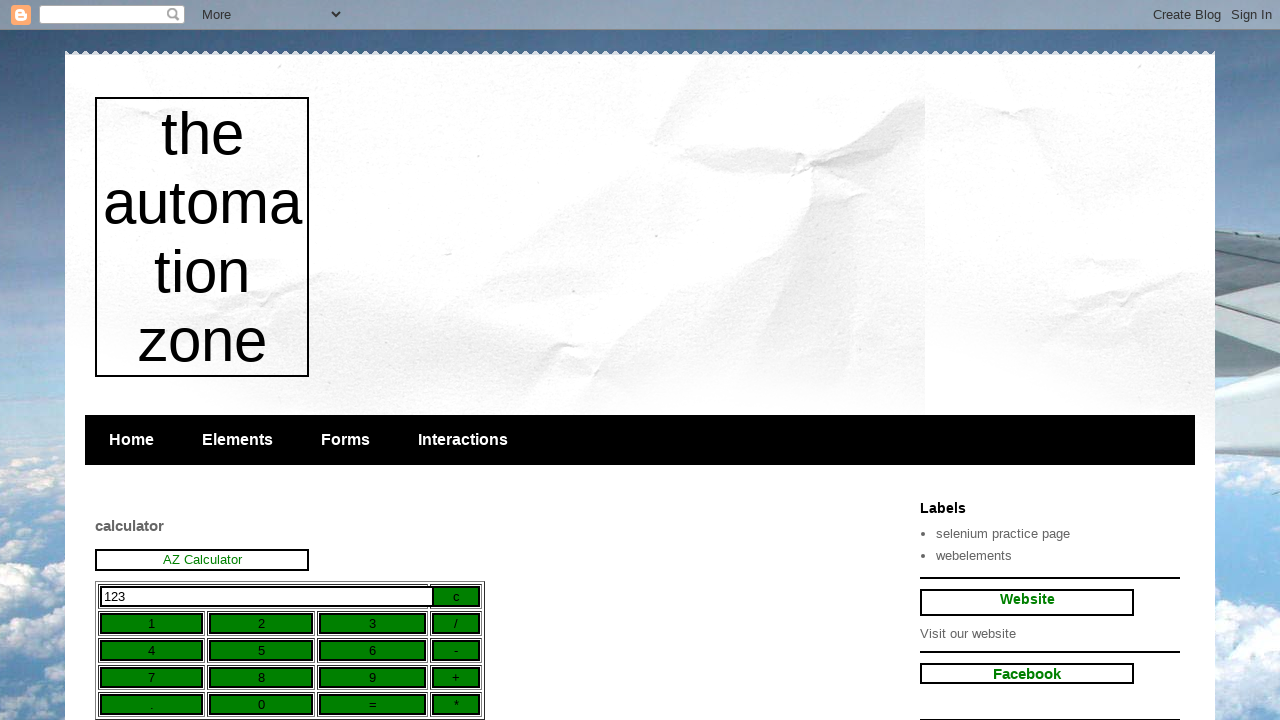